Tests dynamic page loading where the target element is initially hidden, clicks Start button and waits for the hidden element to become visible

Starting URL: http://the-internet.herokuapp.com/dynamic_loading/1

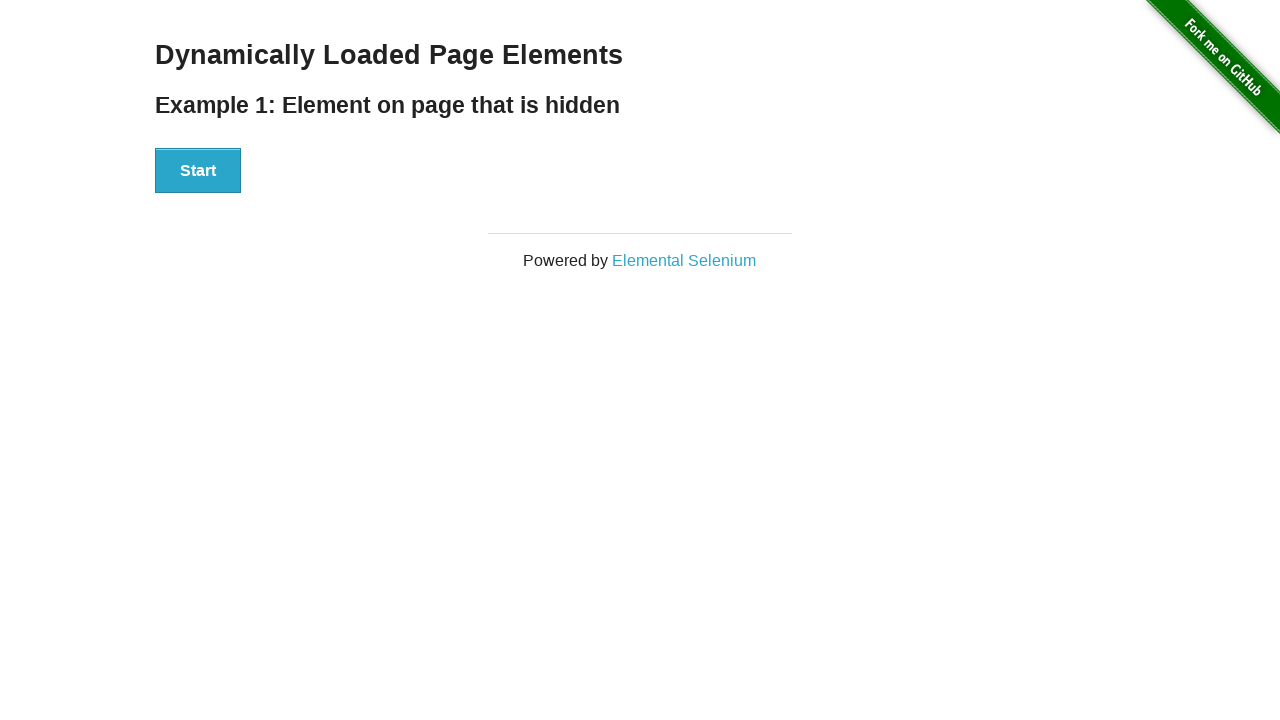

Clicked Start button to trigger dynamic loading at (198, 171) on #start button
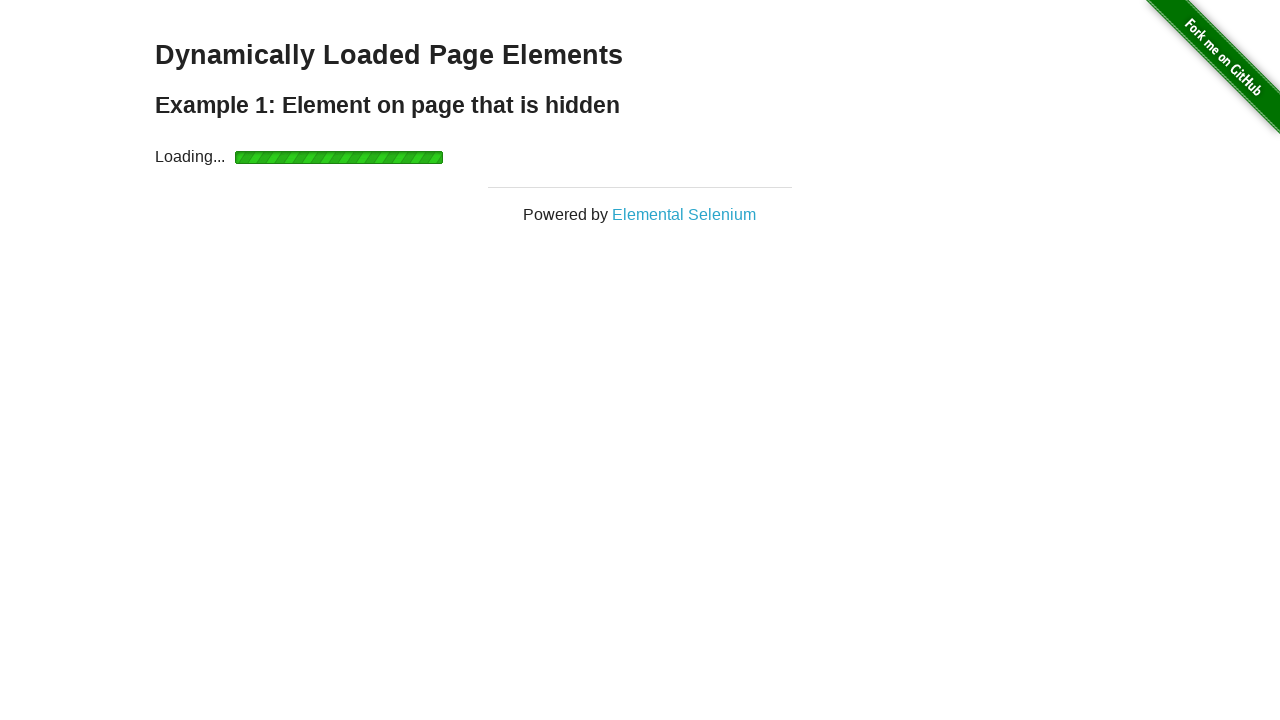

Hidden element became visible after dynamic loading completed
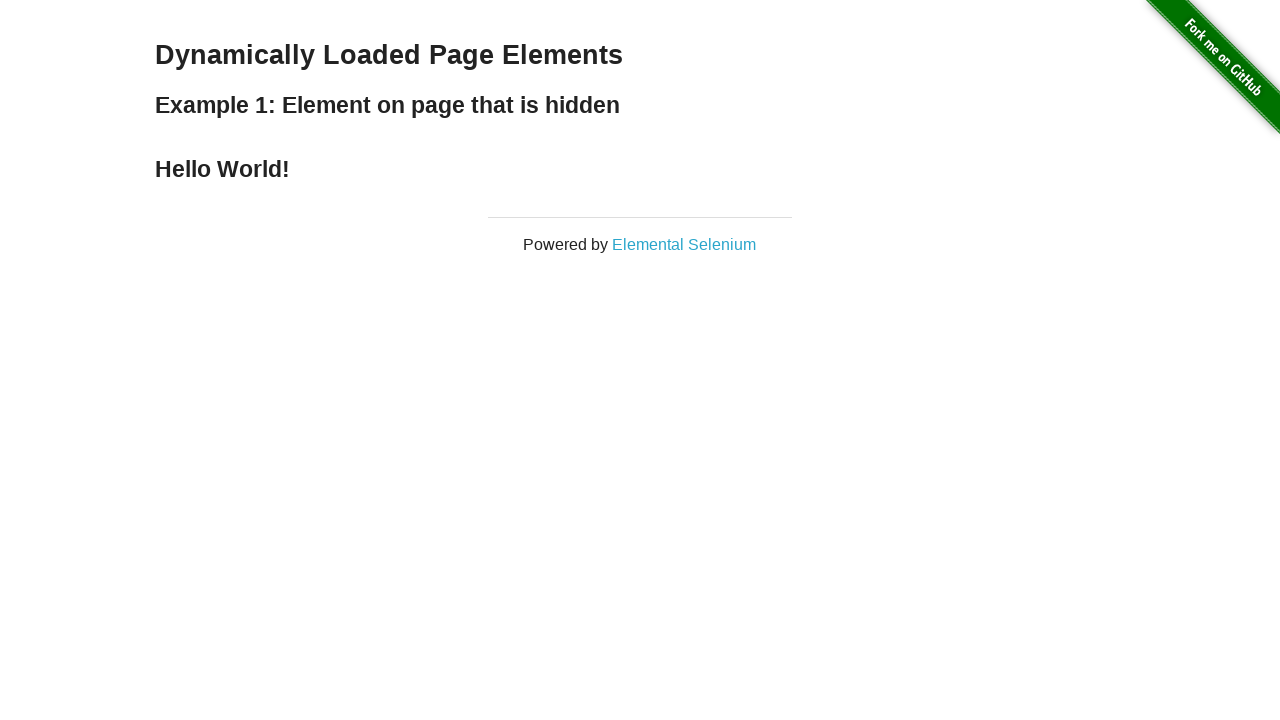

Verified finish element is displayed
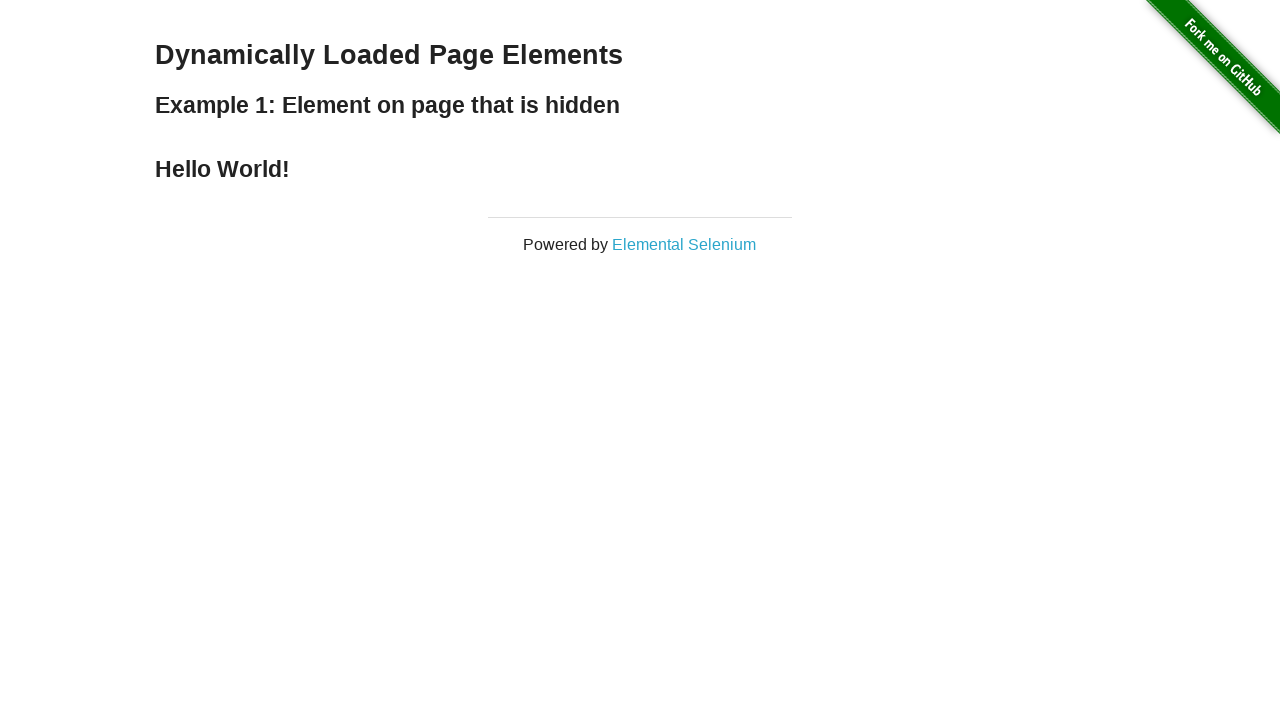

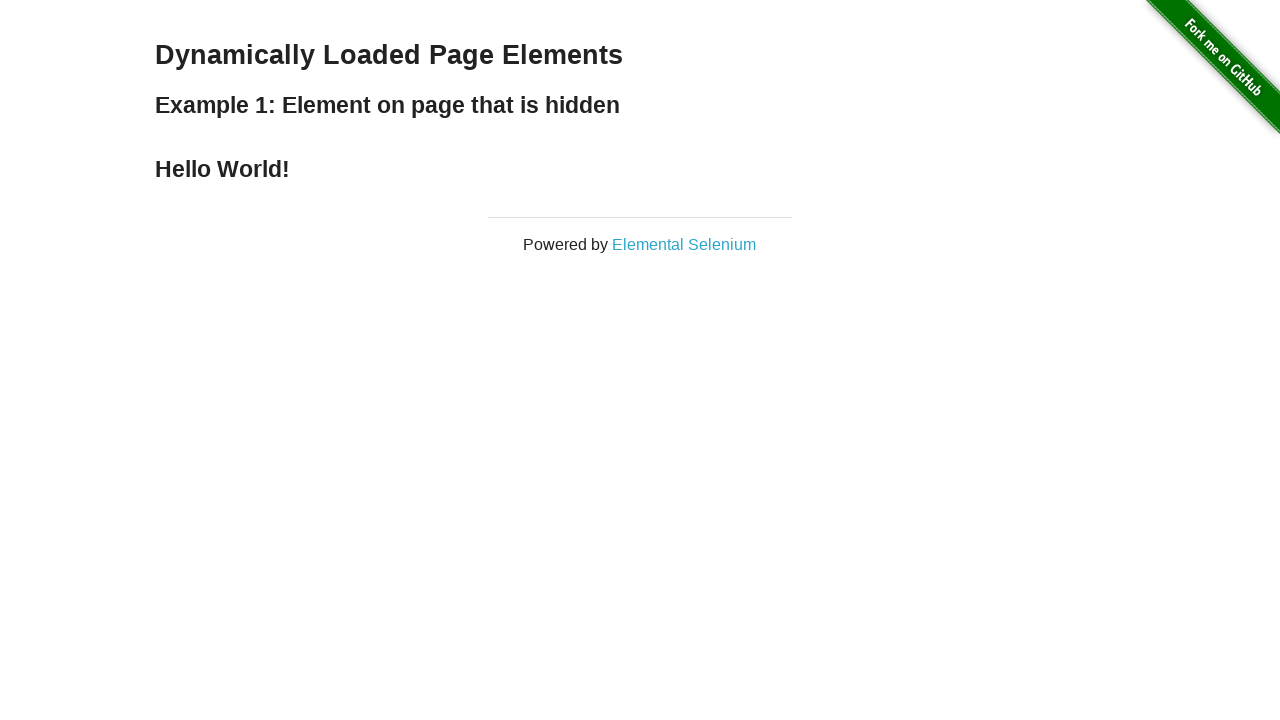